Tests marking all todo items as completed using the toggle all checkbox

Starting URL: https://demo.playwright.dev/todomvc

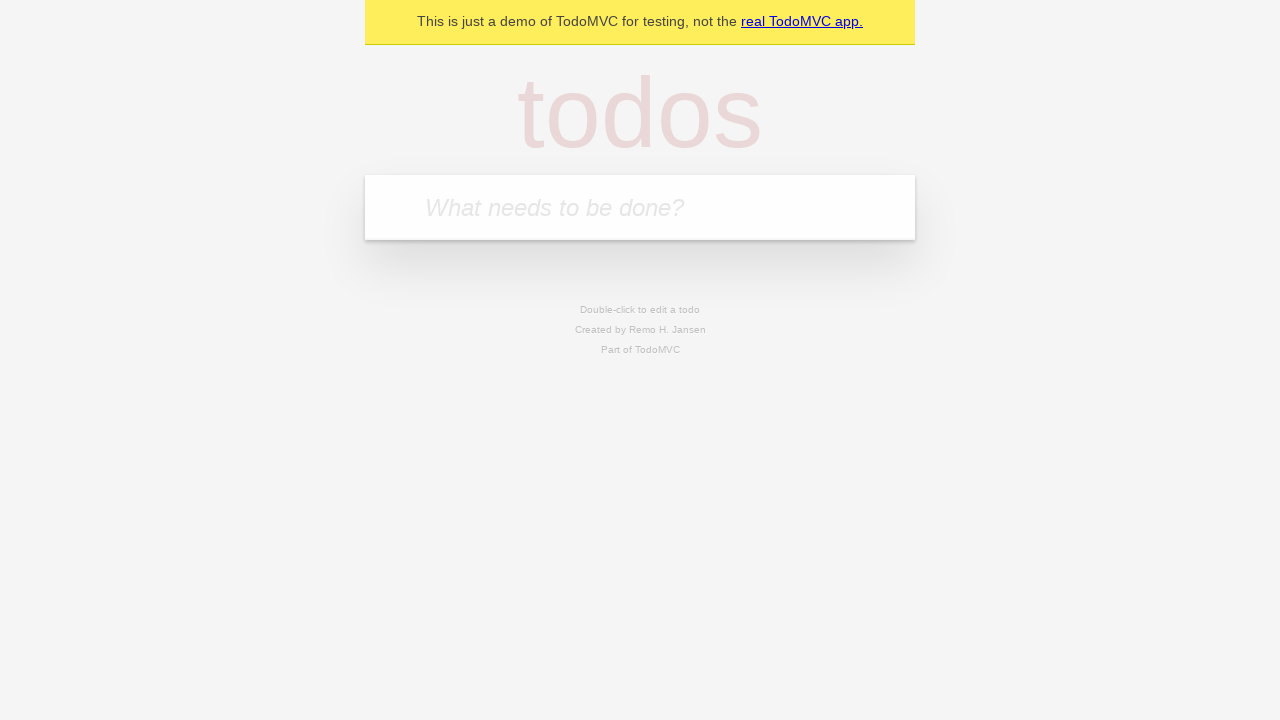

Filled todo input with 'buy some cheese' on internal:attr=[placeholder="What needs to be done?"i]
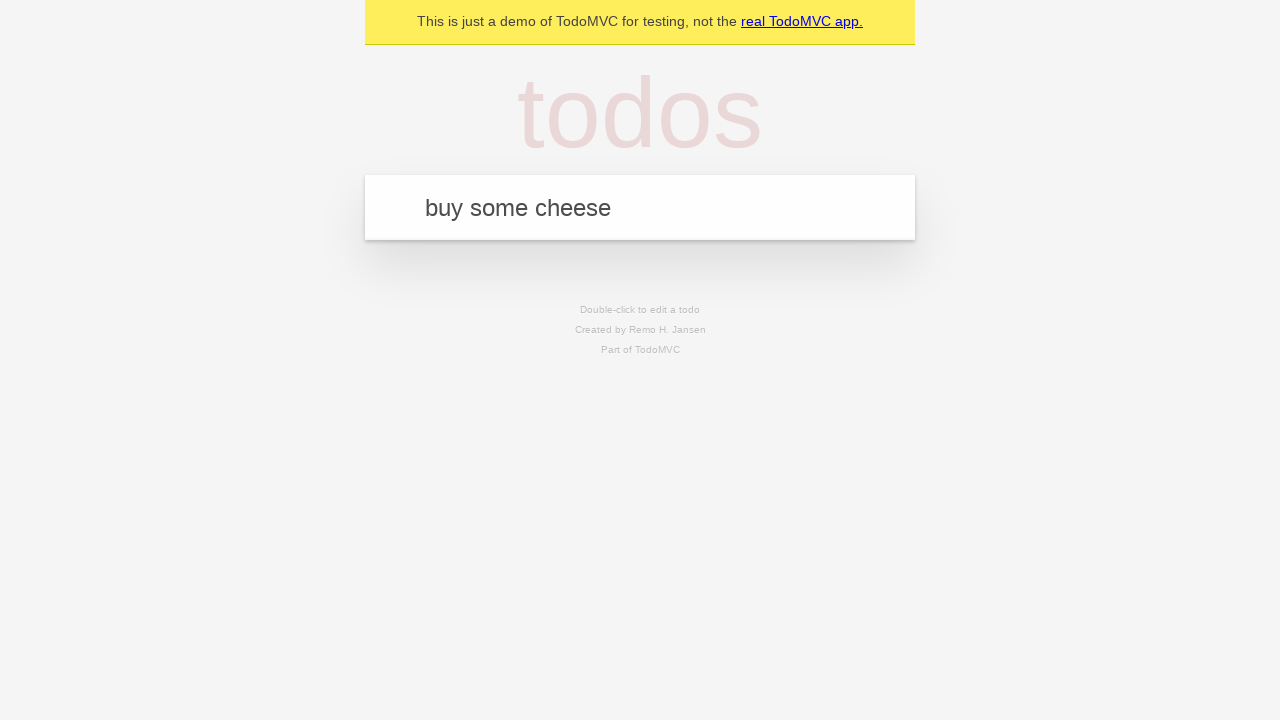

Pressed Enter to add first todo item on internal:attr=[placeholder="What needs to be done?"i]
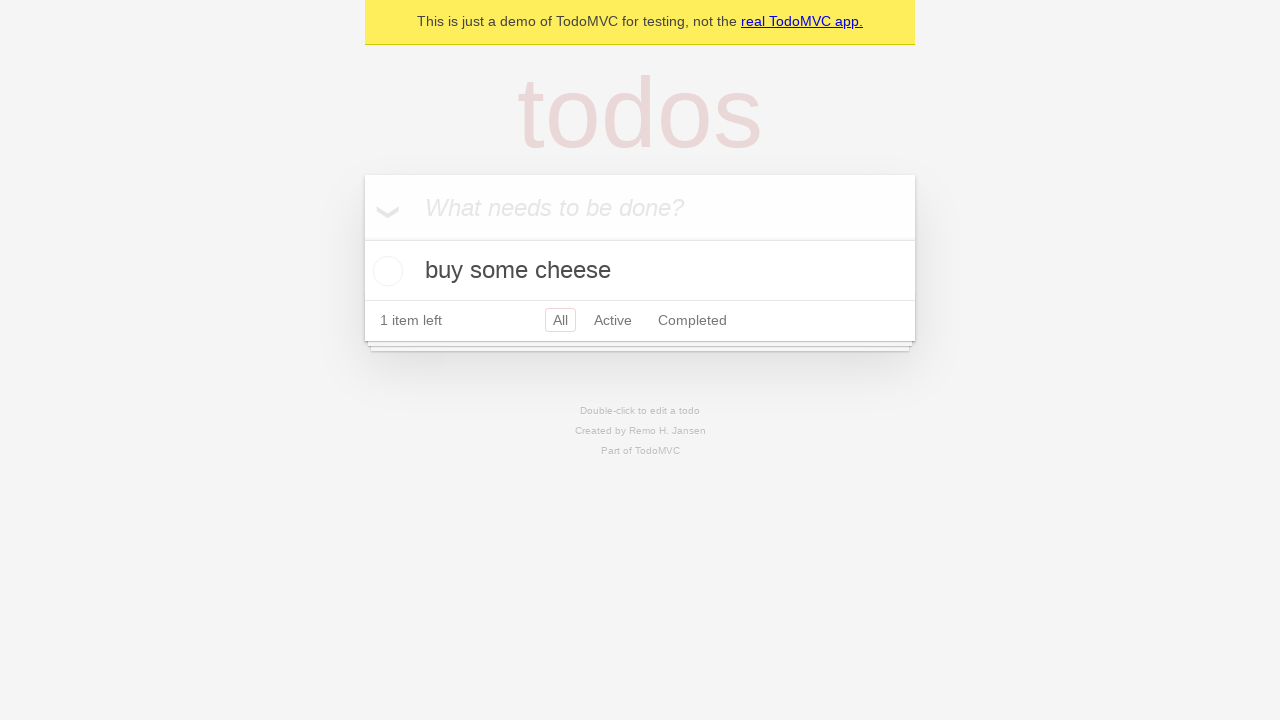

Filled todo input with 'feed the cat' on internal:attr=[placeholder="What needs to be done?"i]
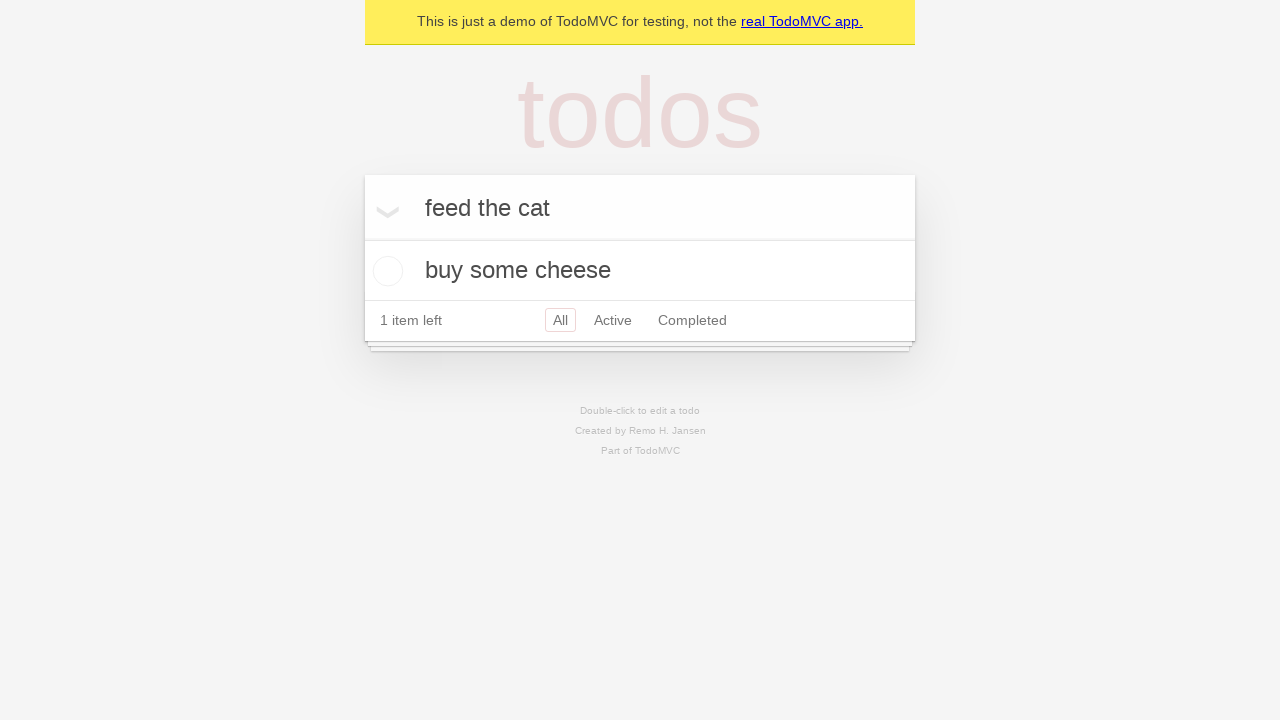

Pressed Enter to add second todo item on internal:attr=[placeholder="What needs to be done?"i]
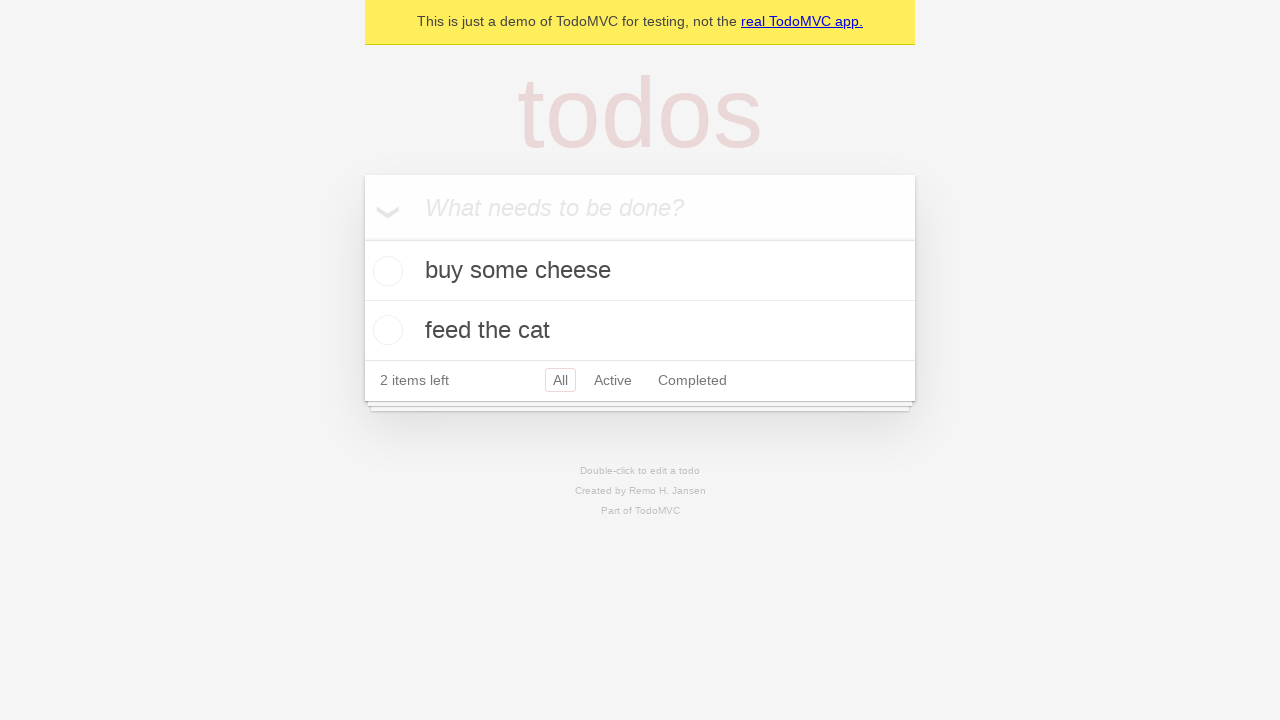

Filled todo input with 'book a doctors appointment' on internal:attr=[placeholder="What needs to be done?"i]
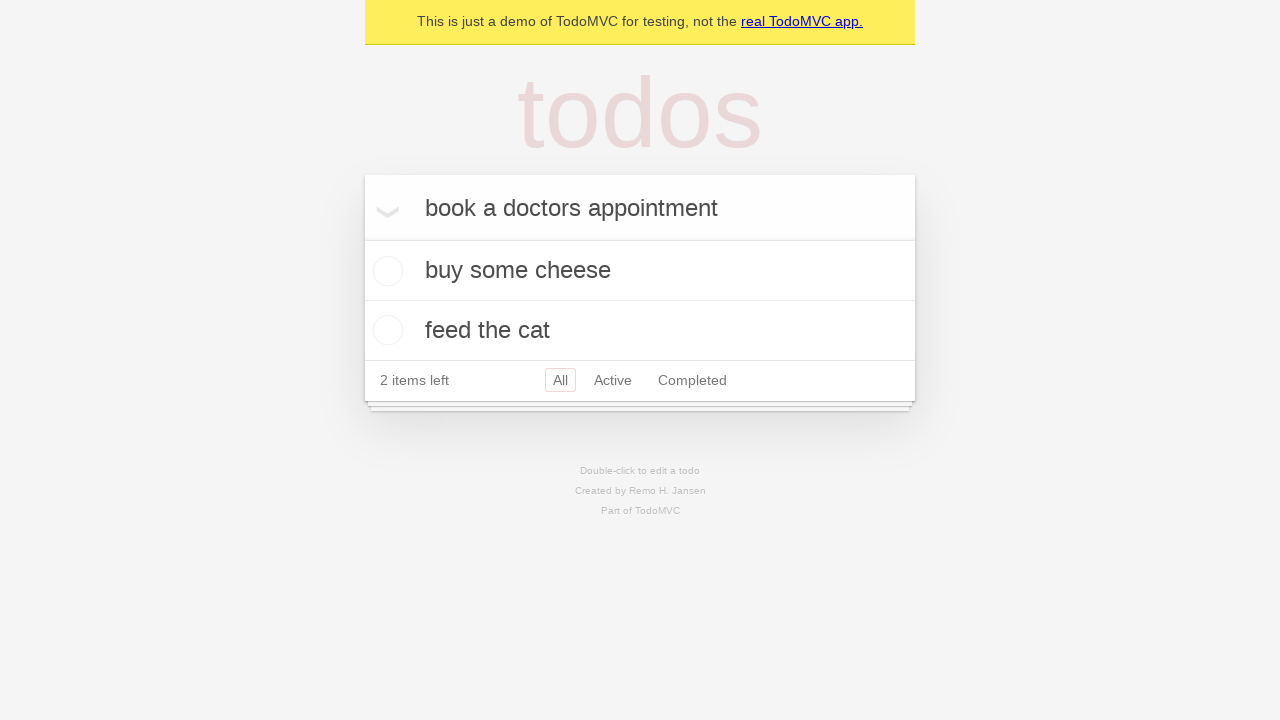

Pressed Enter to add third todo item on internal:attr=[placeholder="What needs to be done?"i]
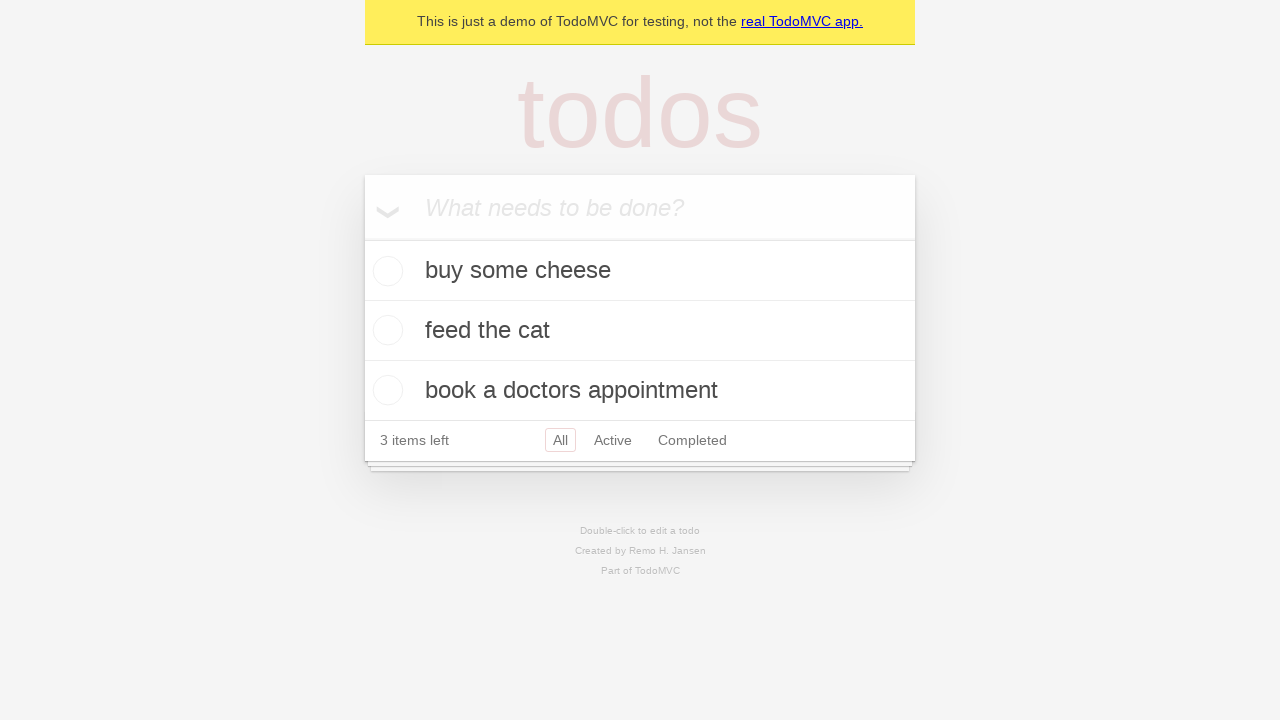

Clicked 'Mark all as complete' checkbox to mark all todos as completed at (362, 238) on internal:label="Mark all as complete"i
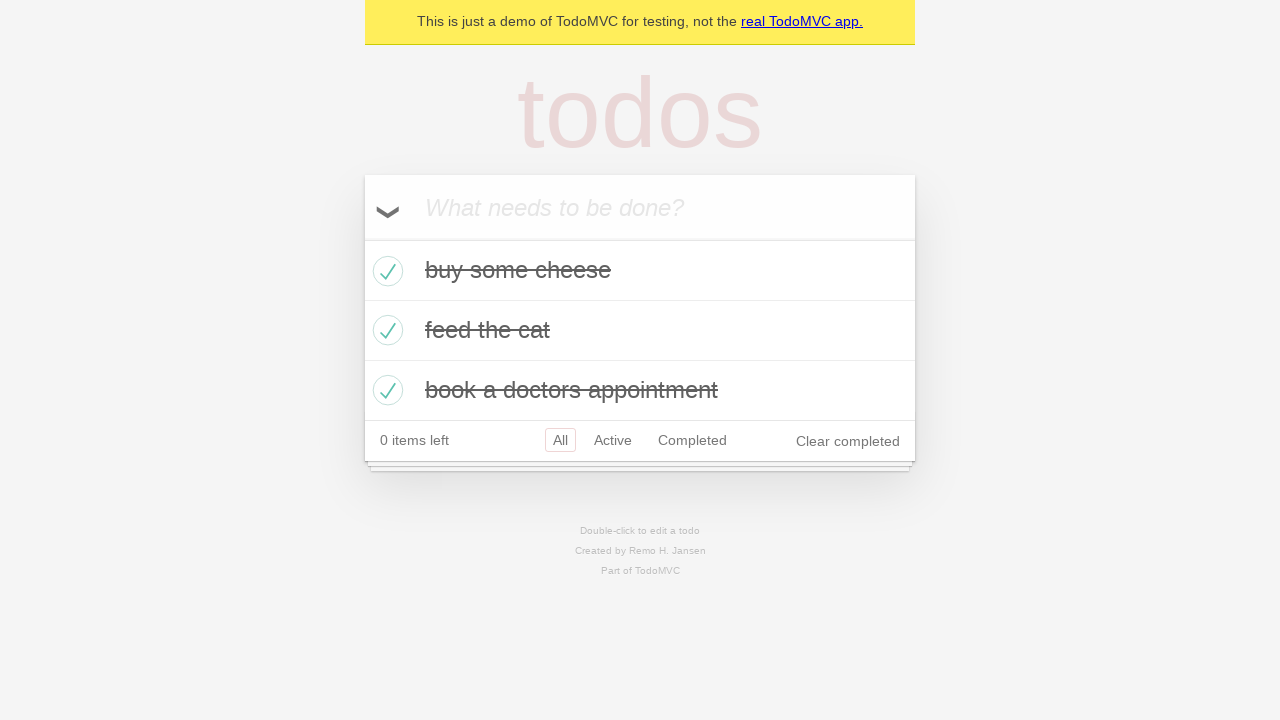

Verified that all todo items are now marked as completed
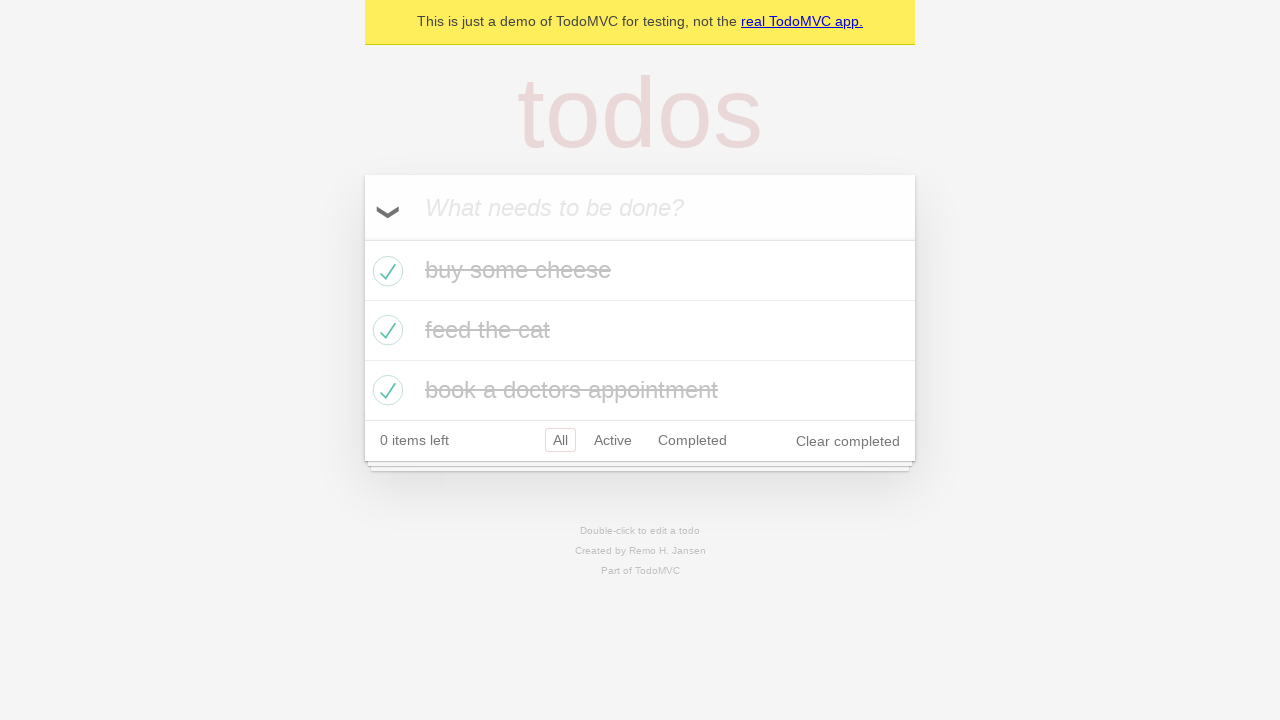

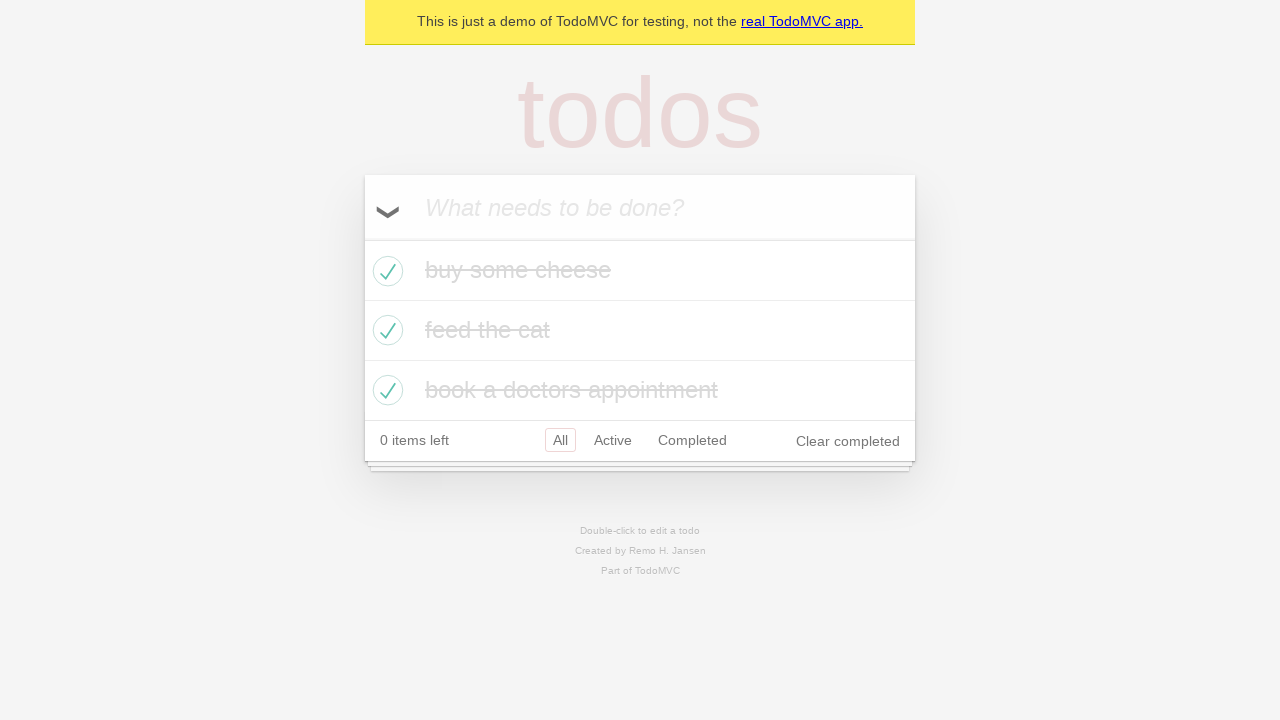